Tests negative login scenarios by attempting to authenticate with invalid credentials and verifying the error message

Starting URL: http://the-internet.herokuapp.com/

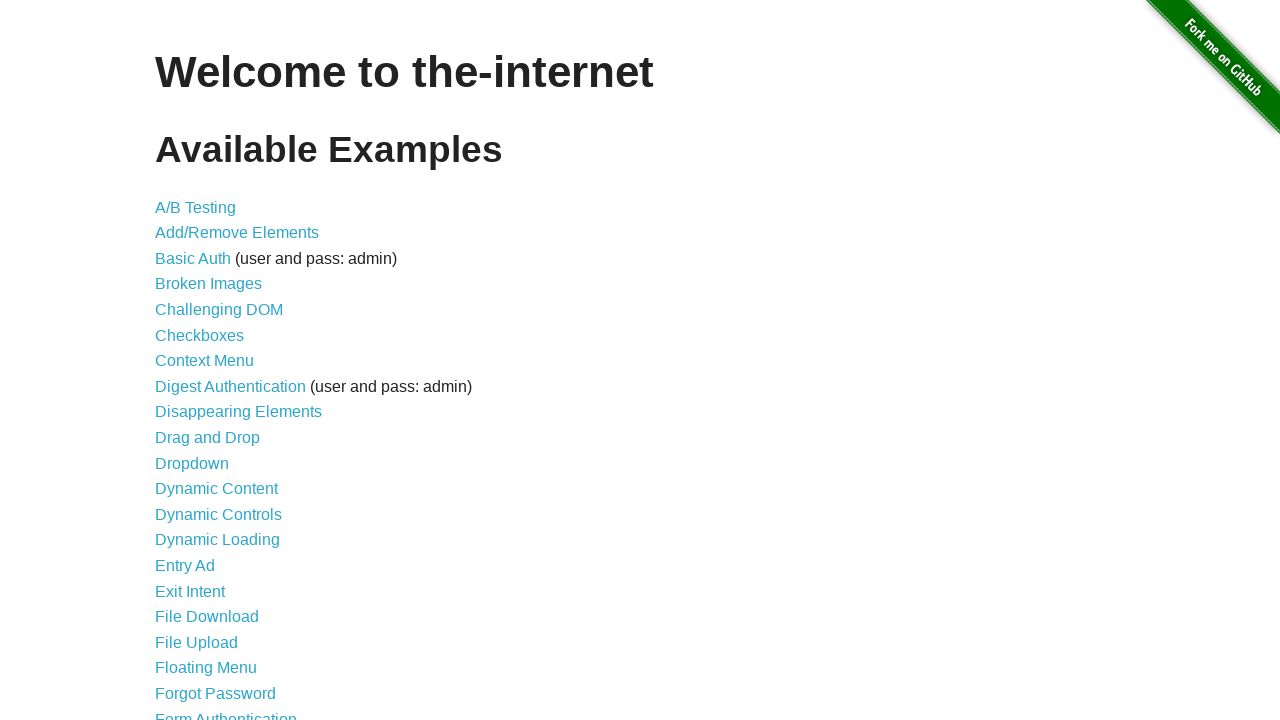

Clicked on Form Authentication link at (226, 712) on text=Form Authentication
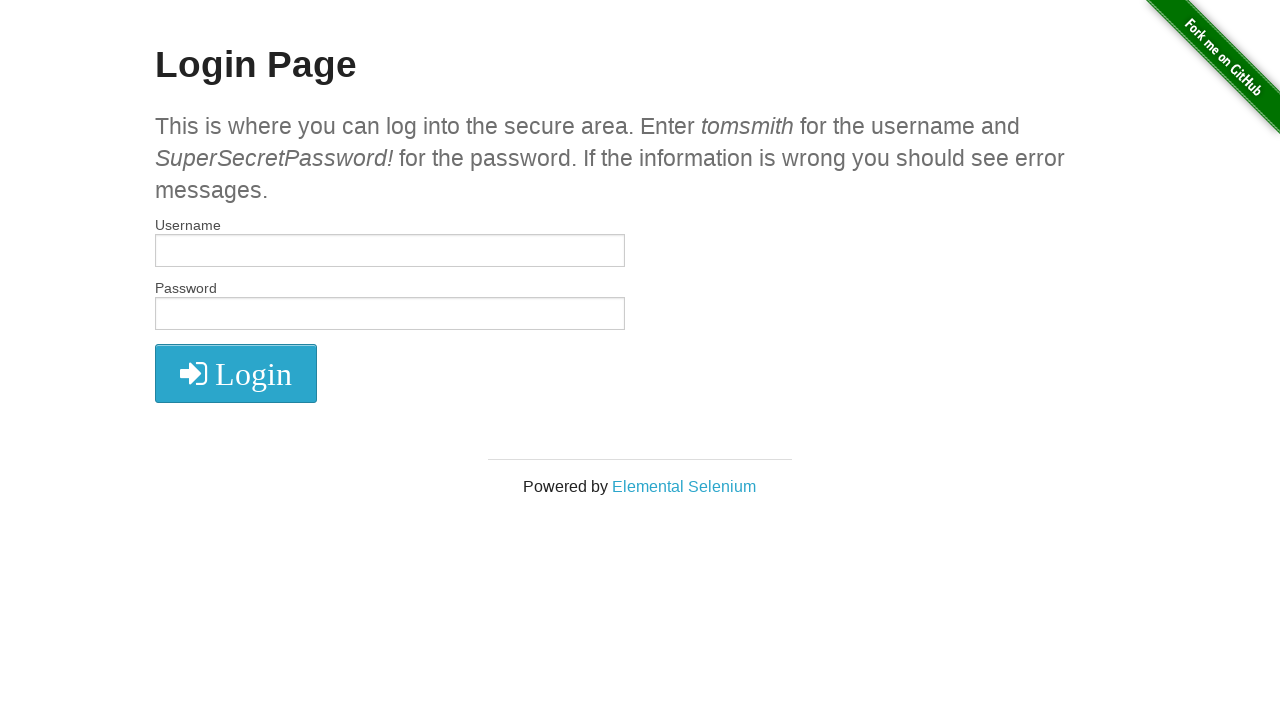

Entered invalid username 'invaliduser123' into username field on #username
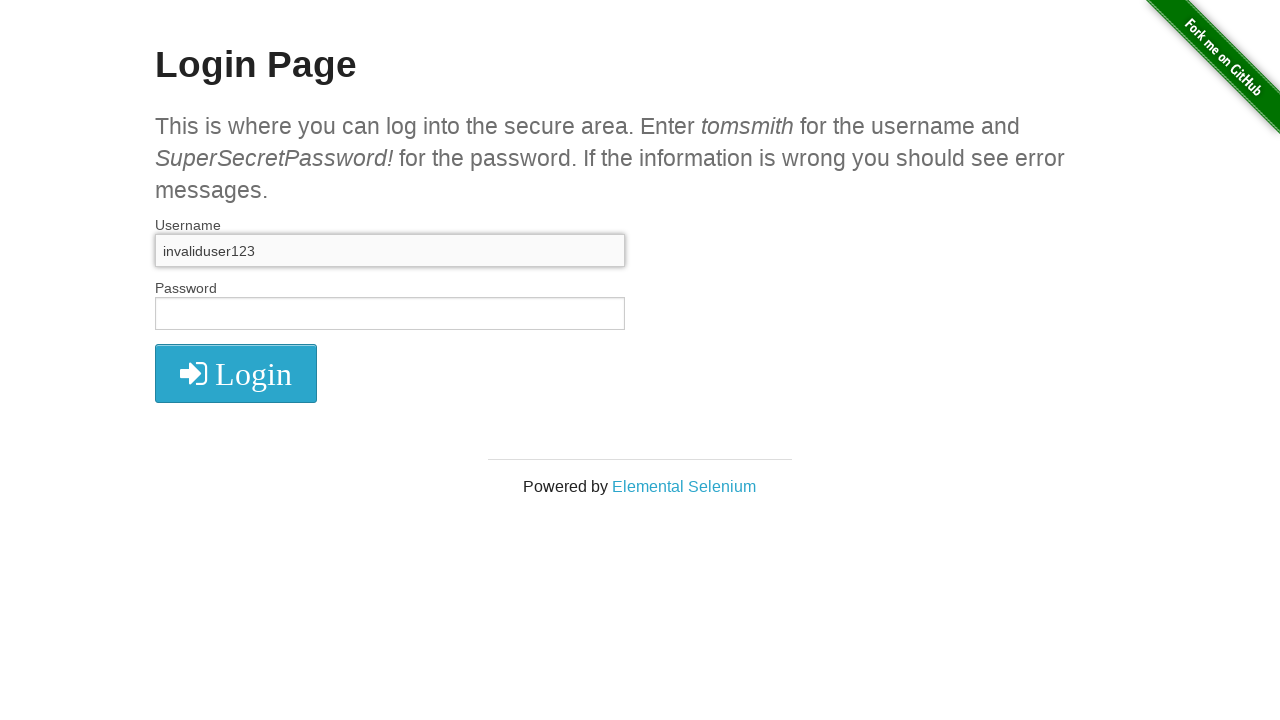

Entered invalid password 'wrongpass456' into password field on #password
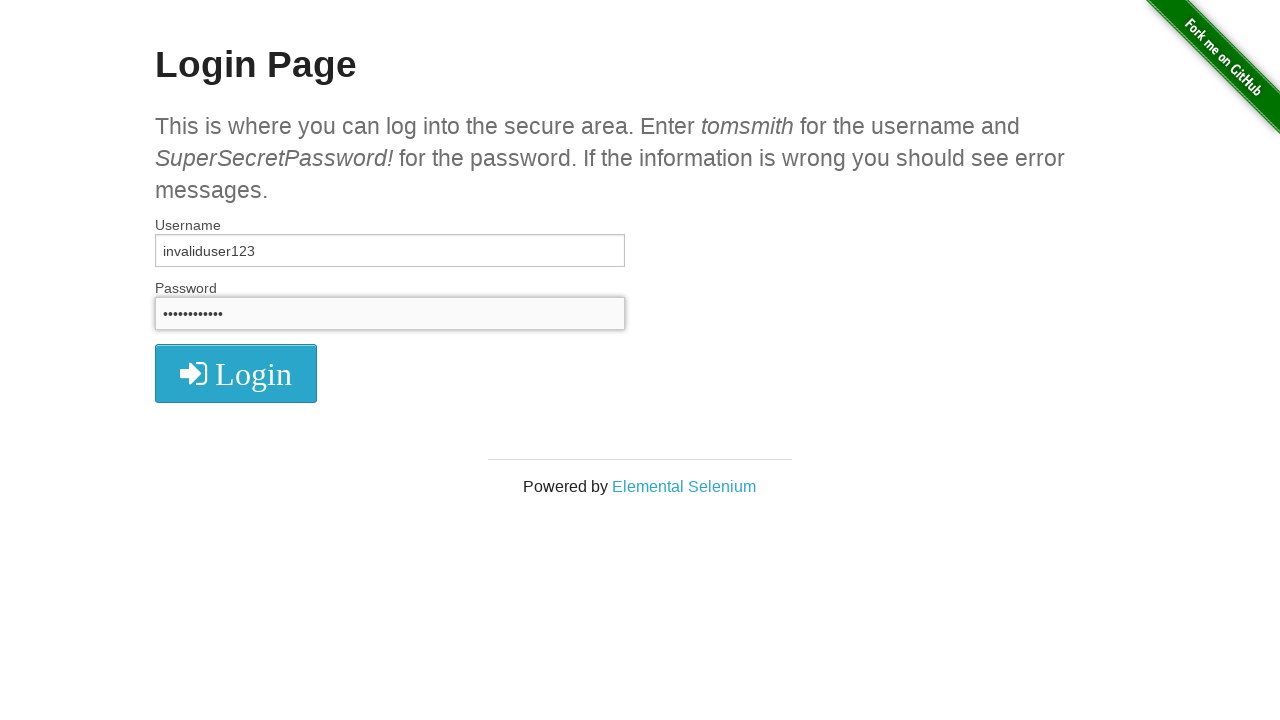

Clicked the login button at (236, 373) on .radius
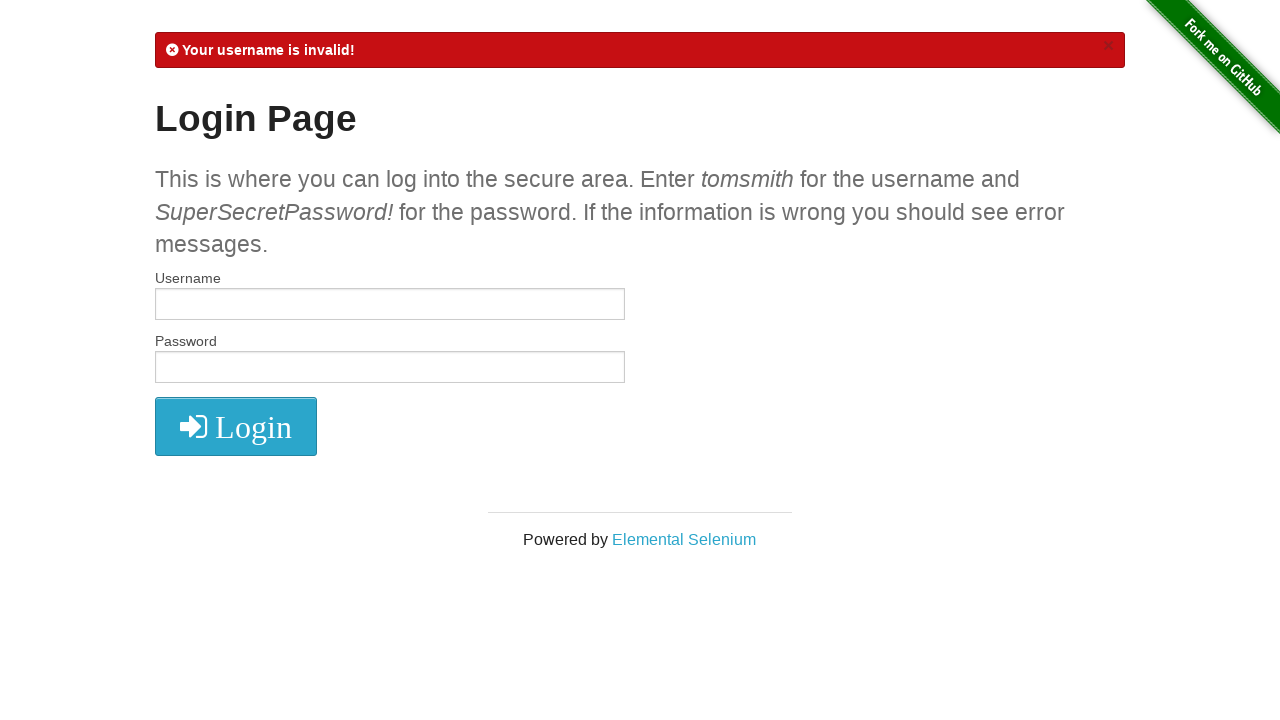

Error message appeared on page
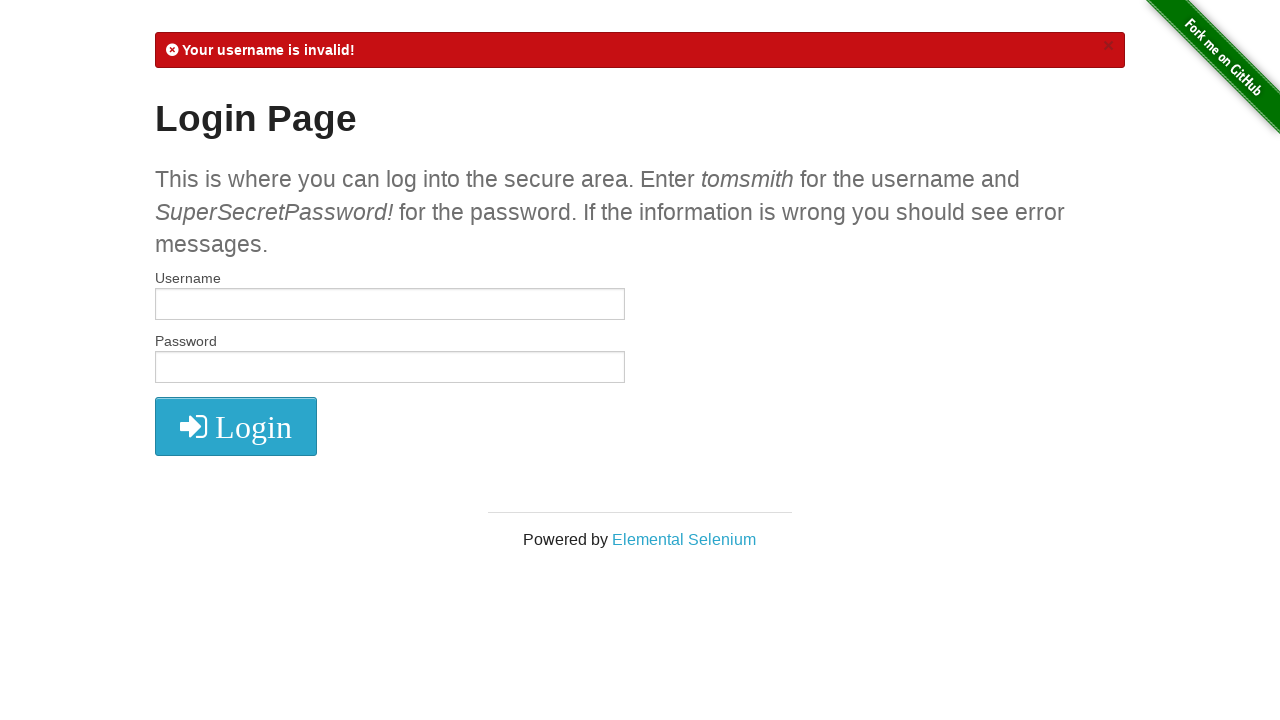

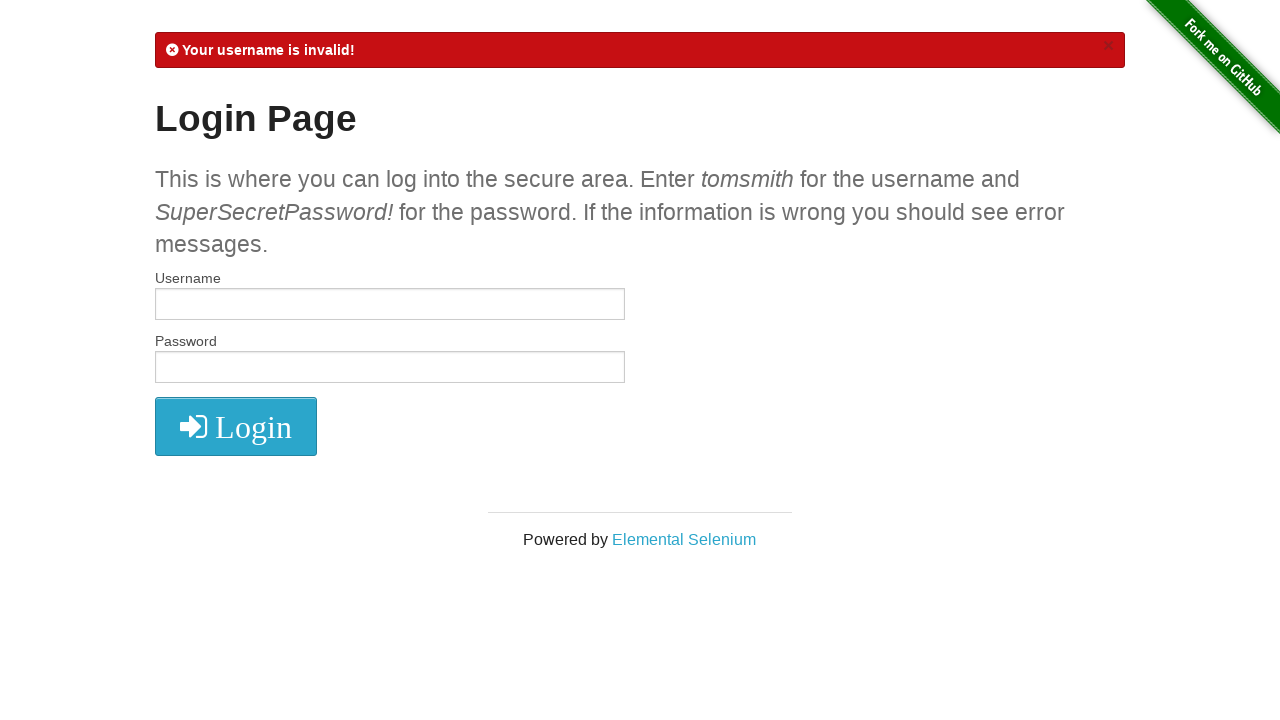